Tests a feedback form by navigating to the director contact page and filling in name, phone, and message fields.

Starting URL: http://allolosos.com.ua/ru/menu/pizza

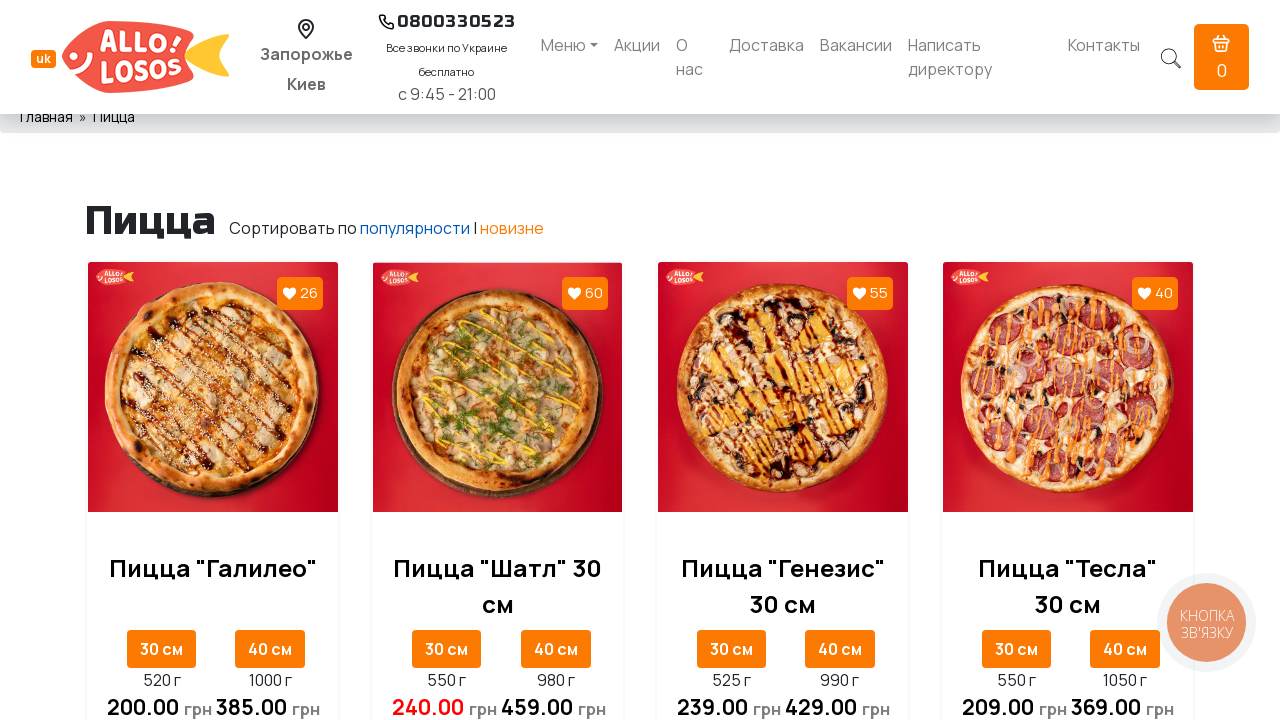

Clicked link to director contact page at (980, 57) on a[href='/ru/director']
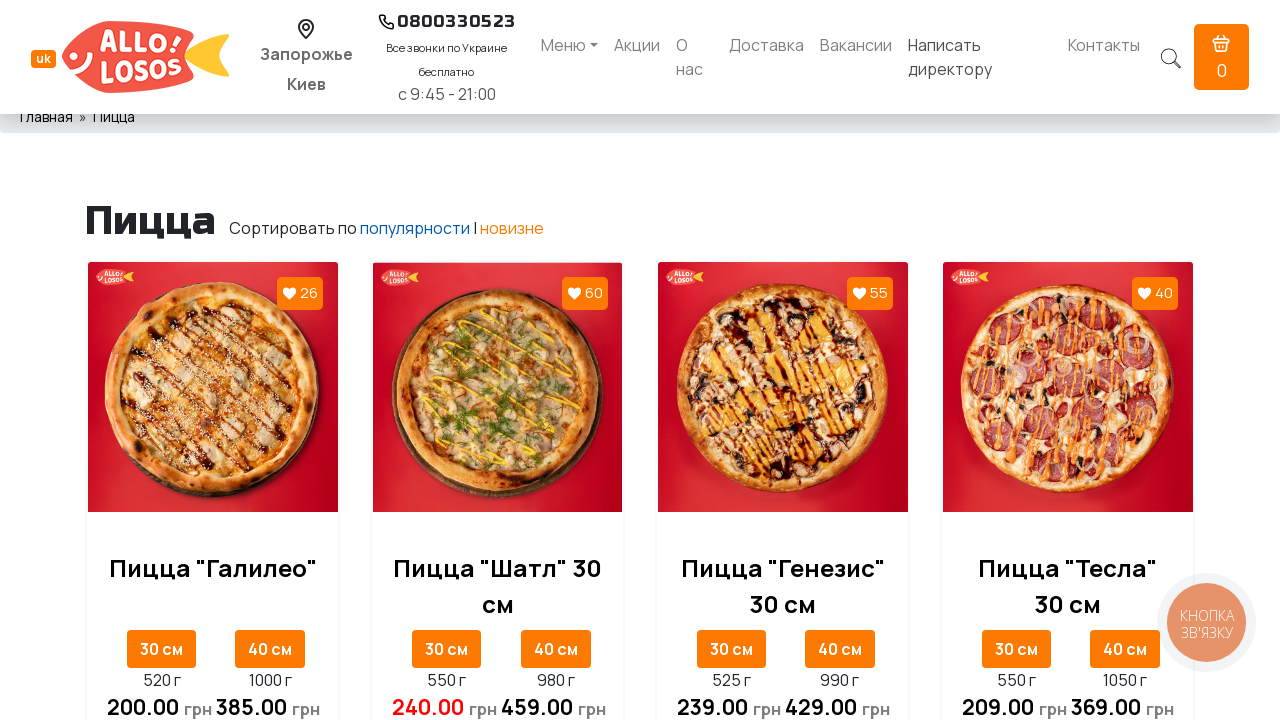

Feedback form loaded on director contact page
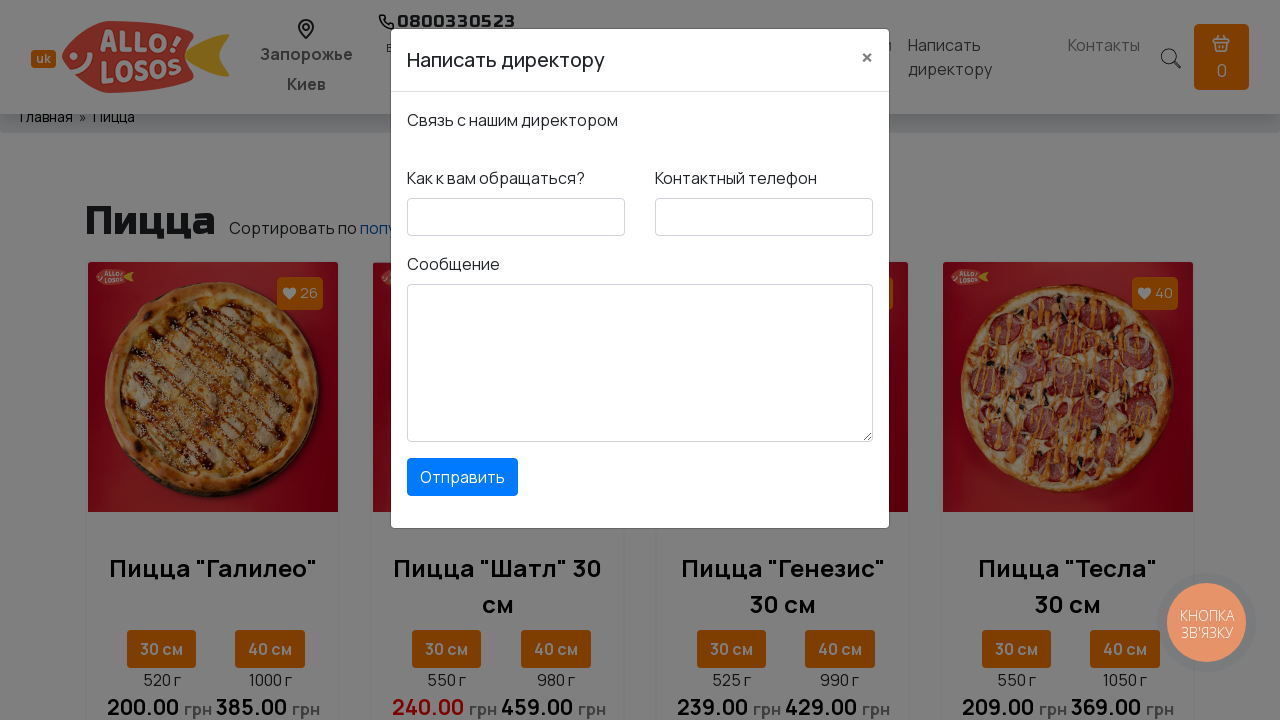

Filled name field with 'Miroslav' on #feedbackdirector-name
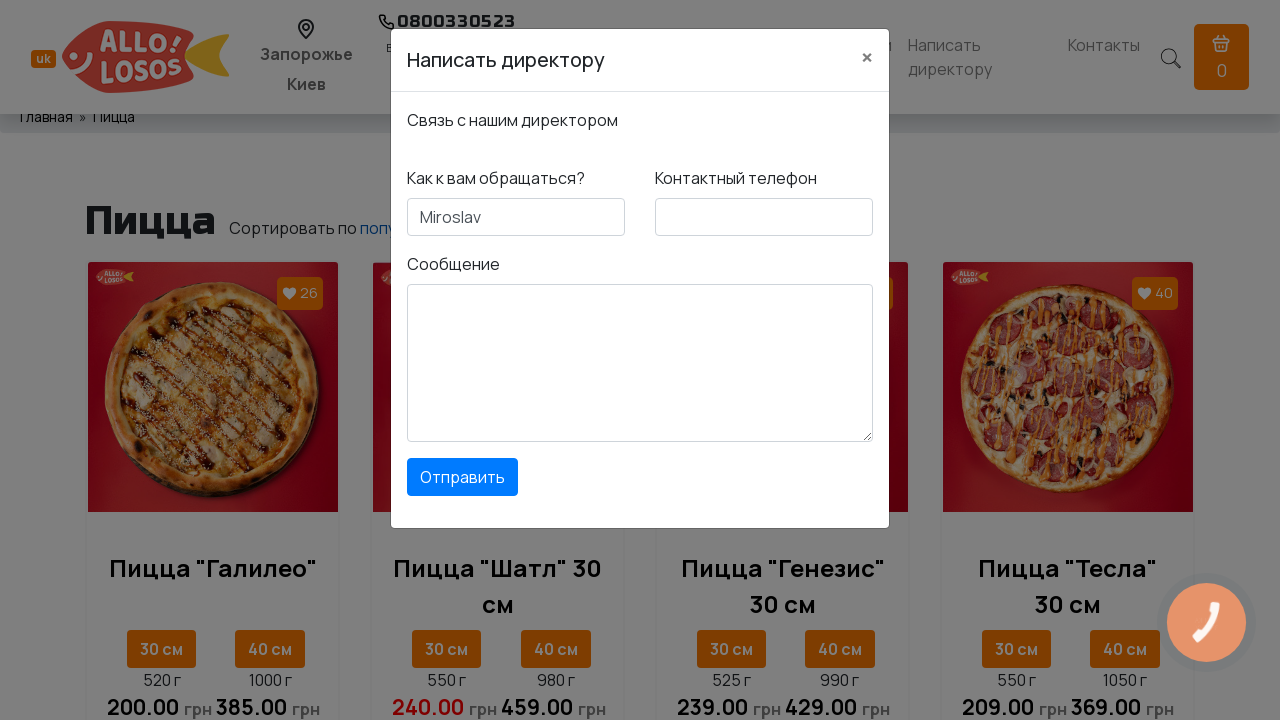

Filled phone field with '0502380088' on #feedbackdirector-phone
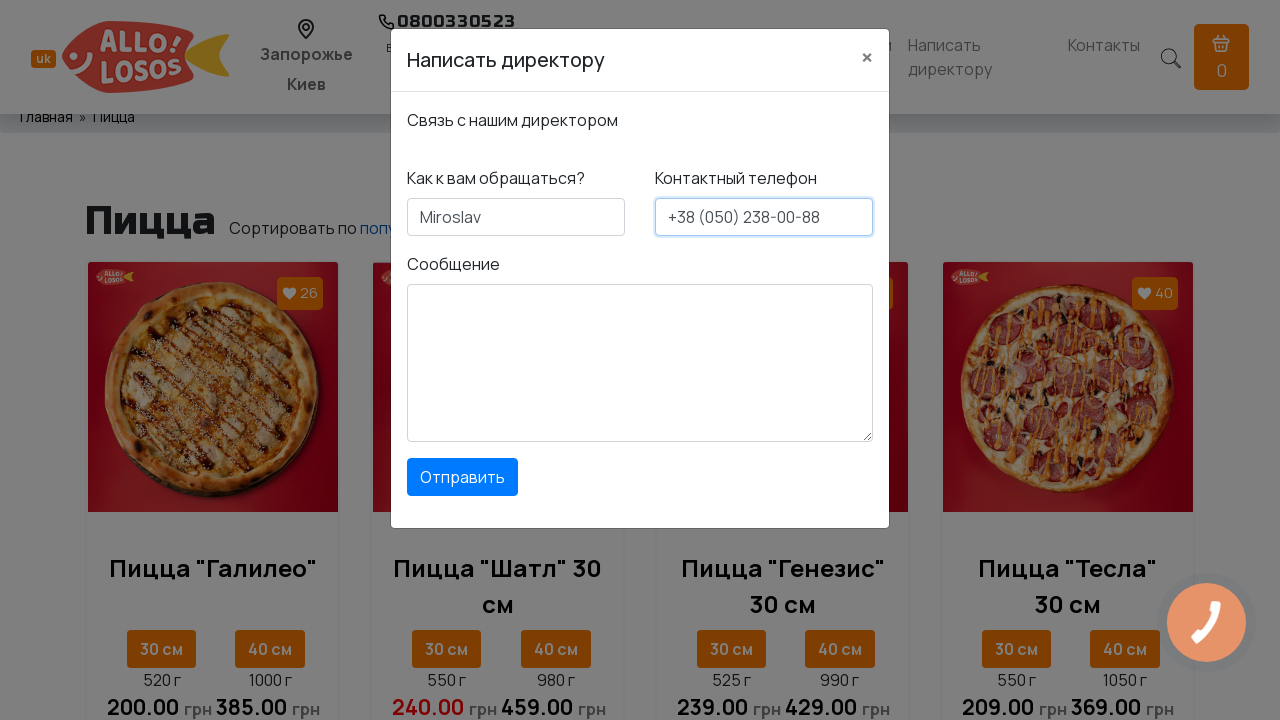

Filled message field with 'Thank you very much' on #feedbackdirector-message
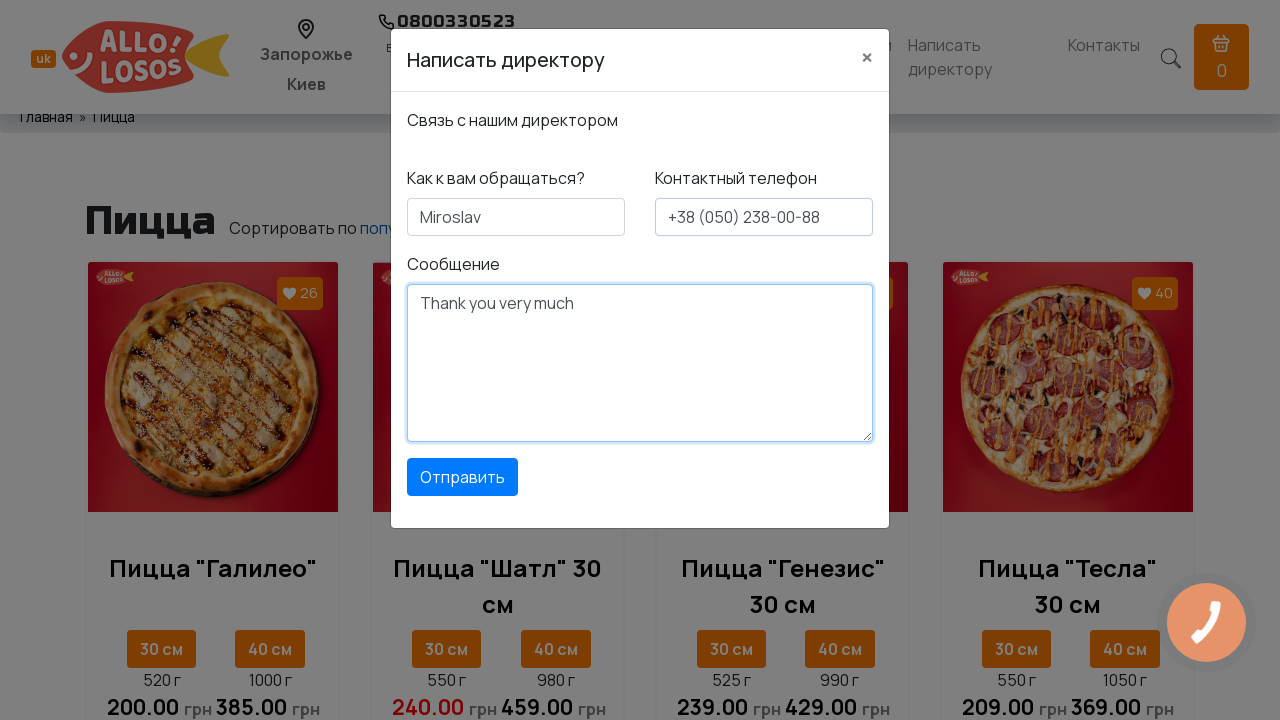

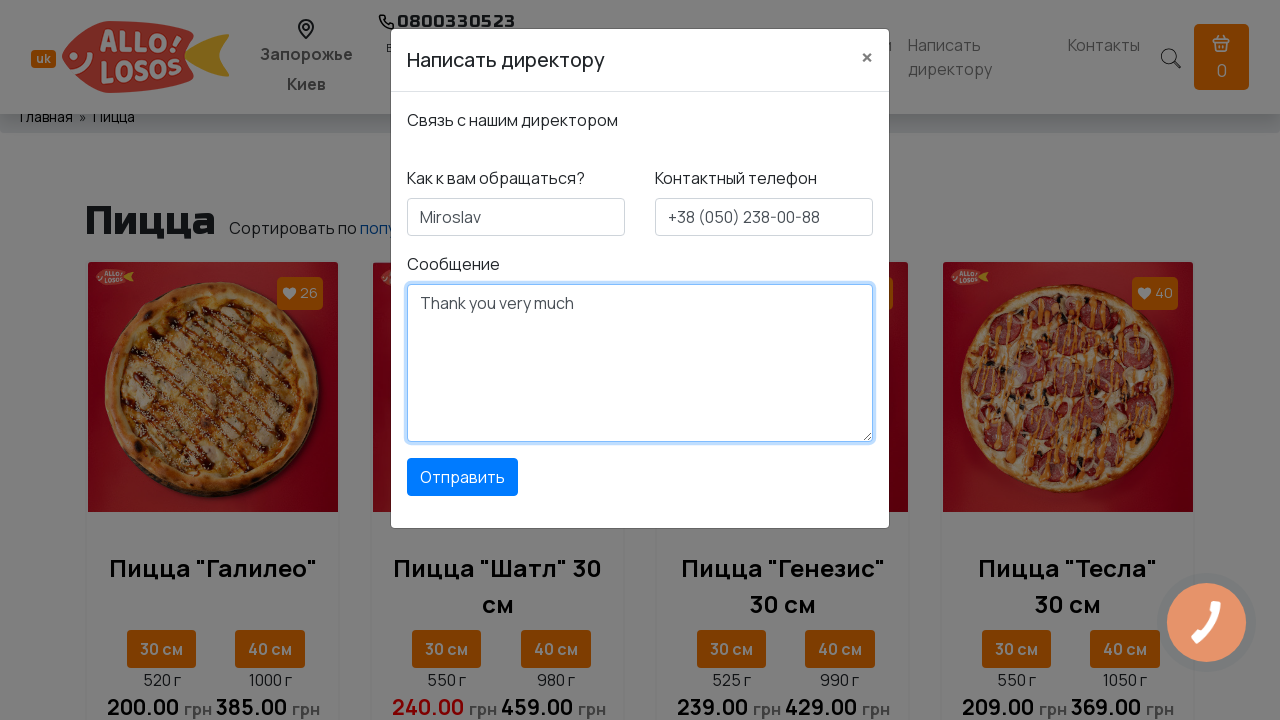